Tests table sorting functionality by verifying that clicking the sort button properly sorts vegetable names alphabetically

Starting URL: https://rahulshettyacademy.com/seleniumPractise/#/offers

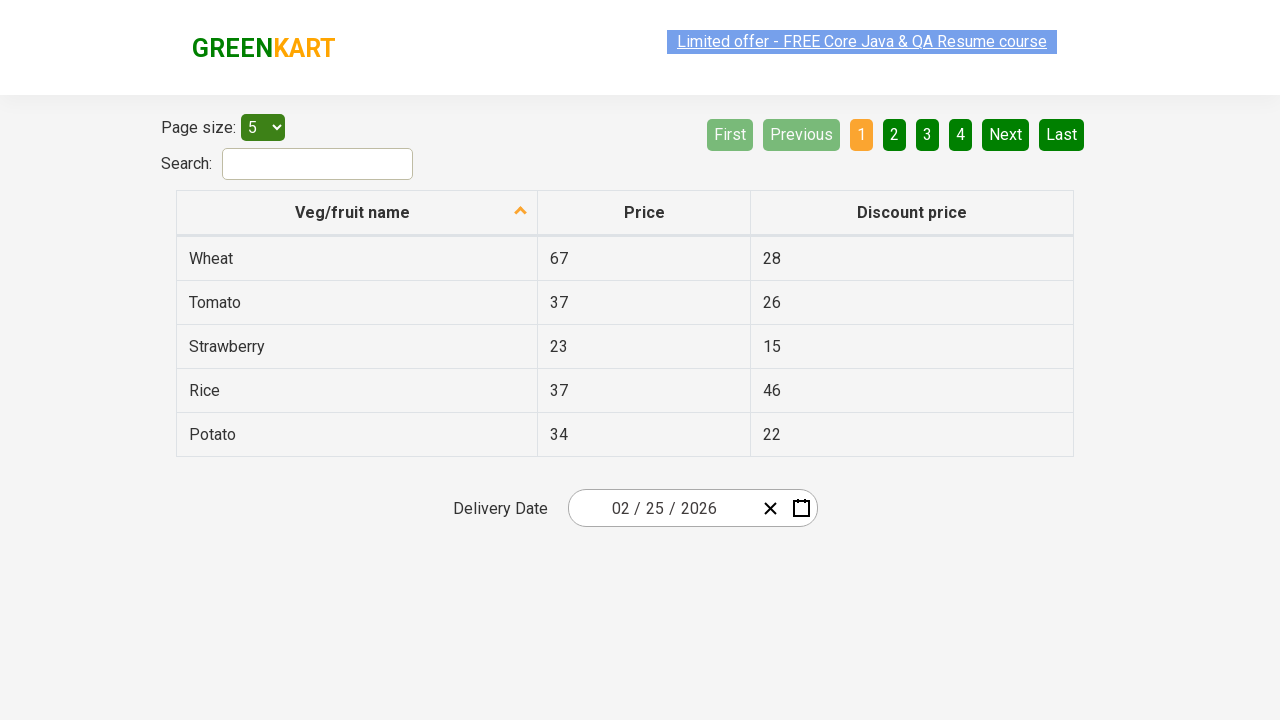

Selected 20 items per page from dropdown menu on #page-menu
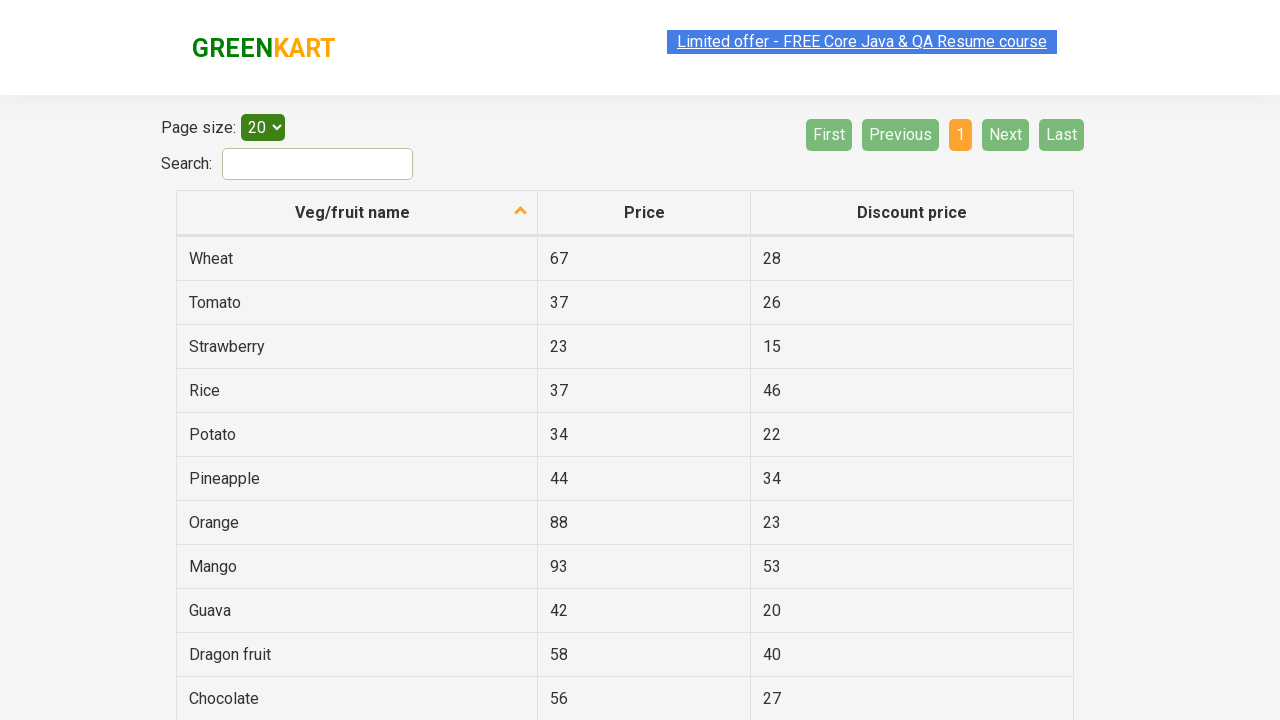

Clicked sort button on fruit name column header at (357, 213) on th[aria-label *= 'fruit name']
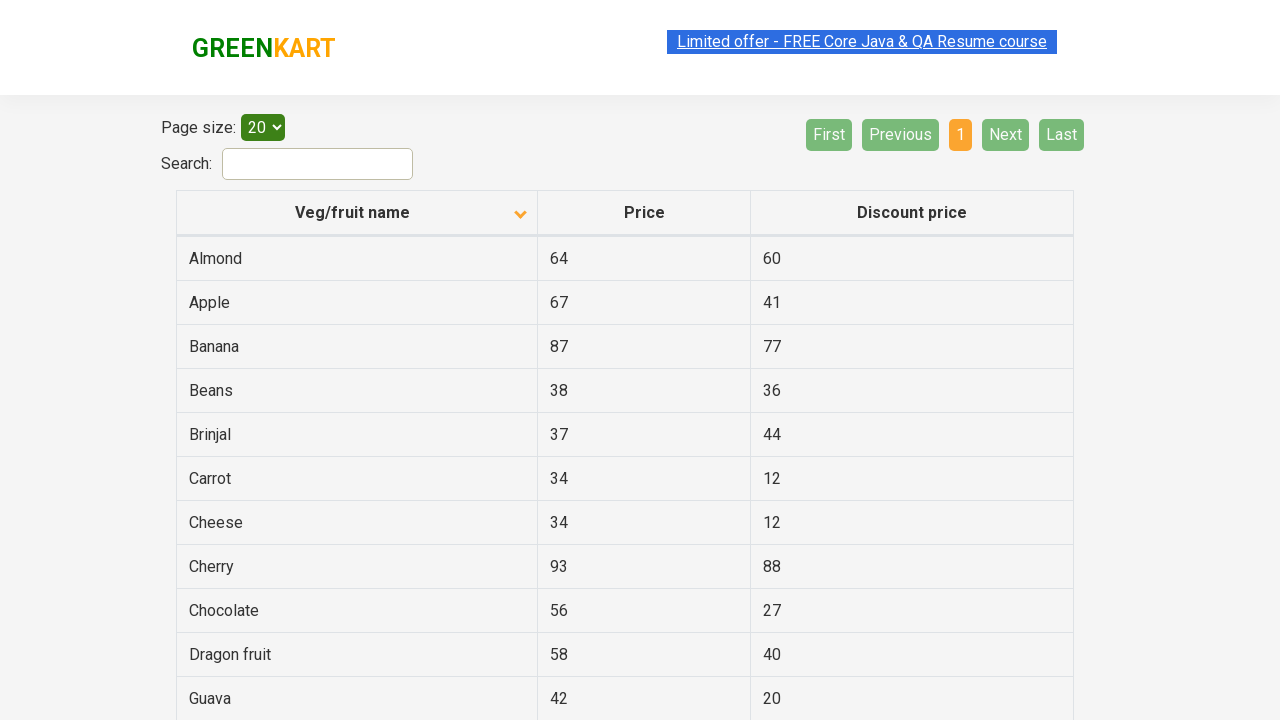

Waited 500ms for table to be sorted
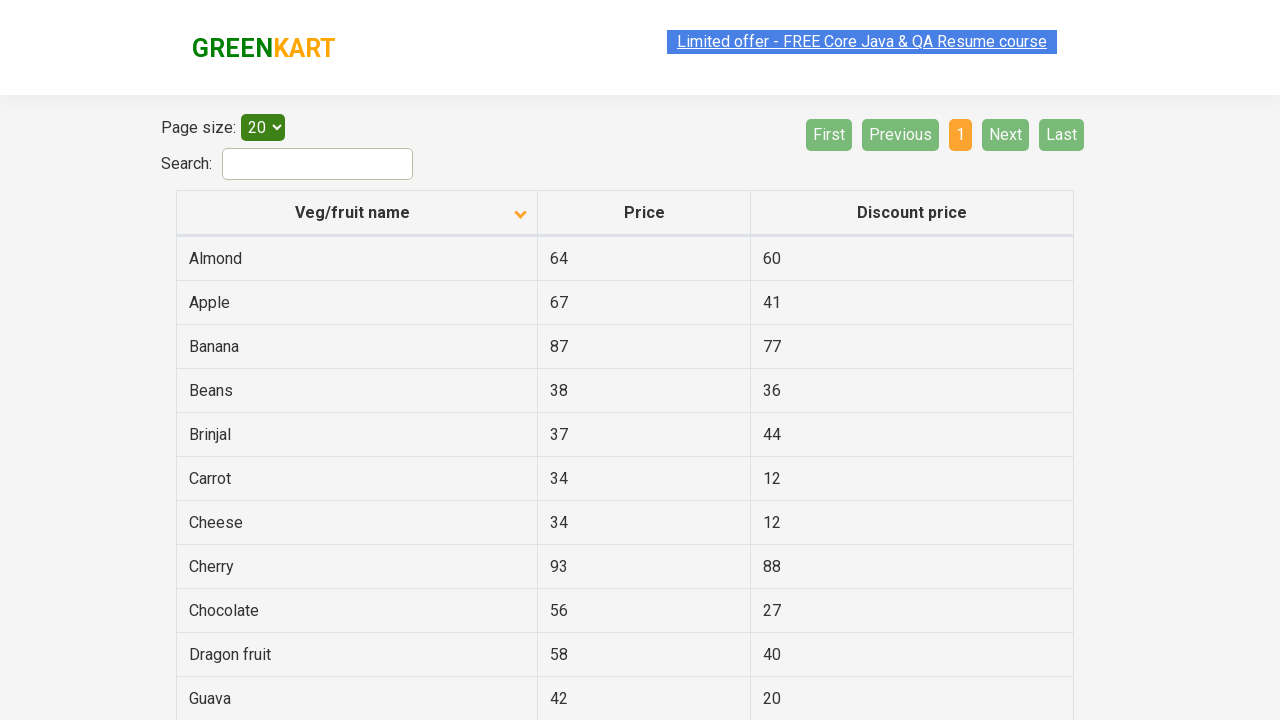

Retrieved all vegetable name elements from first table column
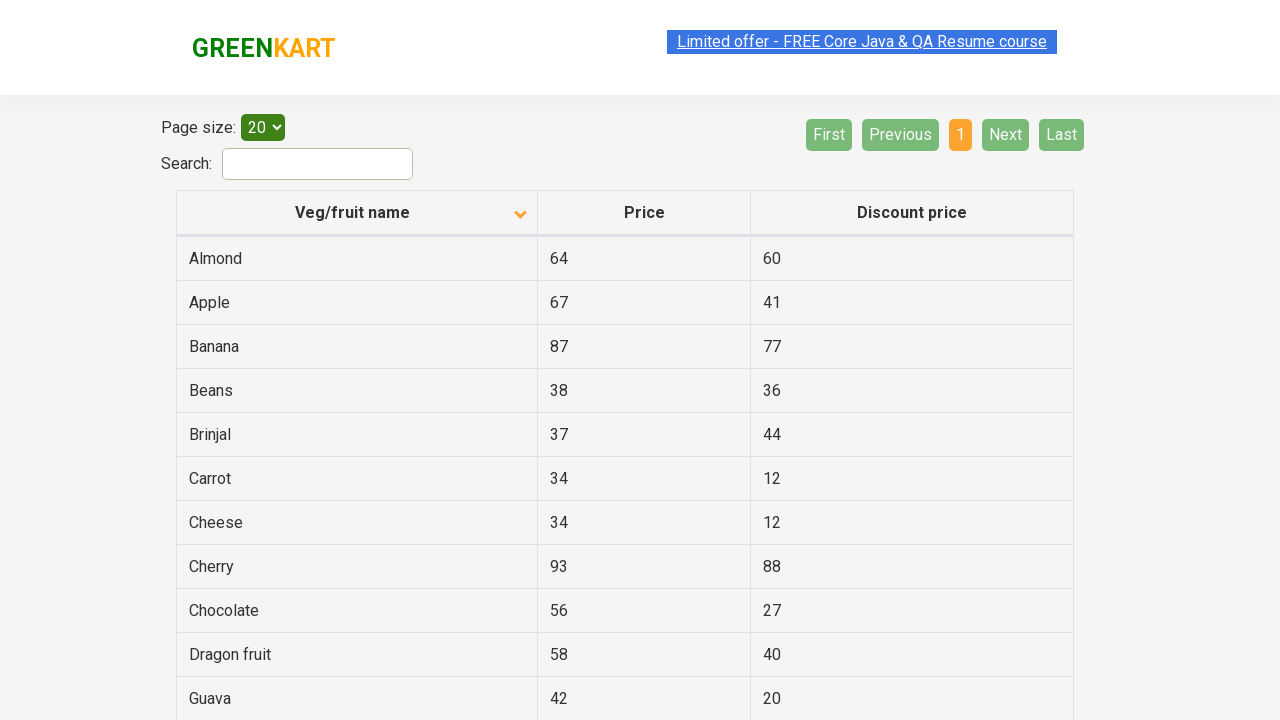

Extracted vegetable names from table elements
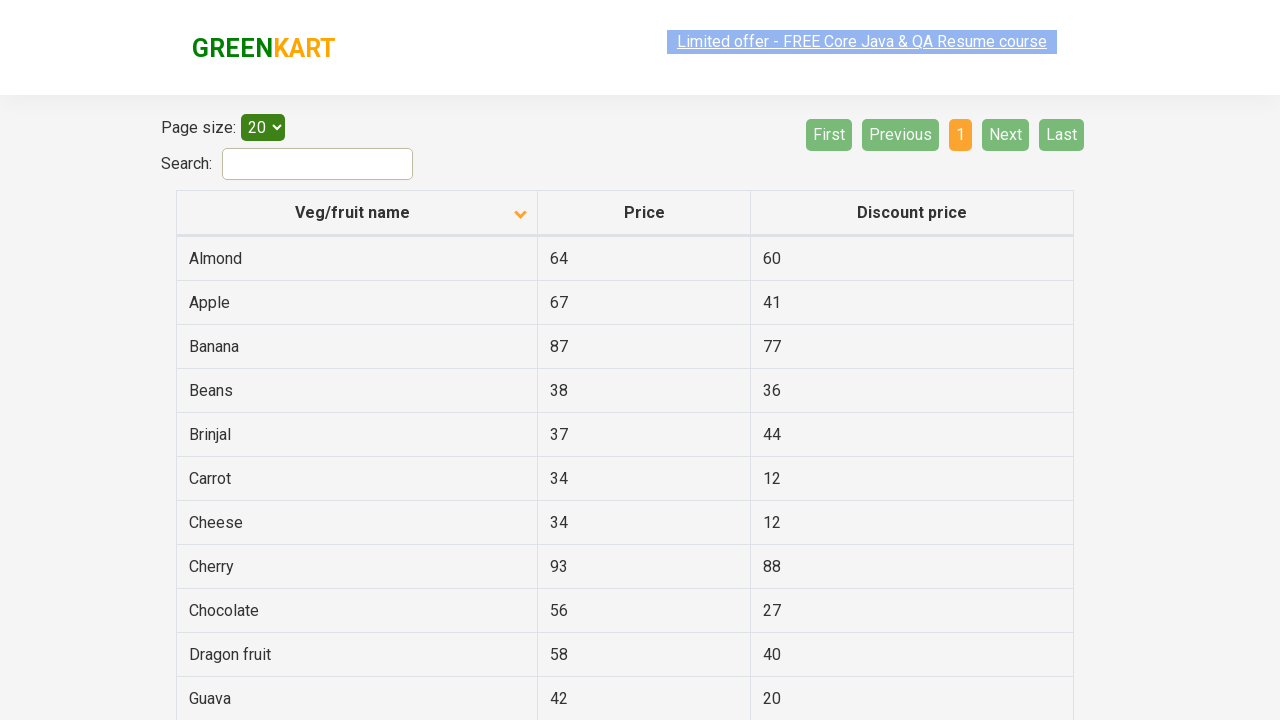

Generated alphabetically sorted reference list for comparison
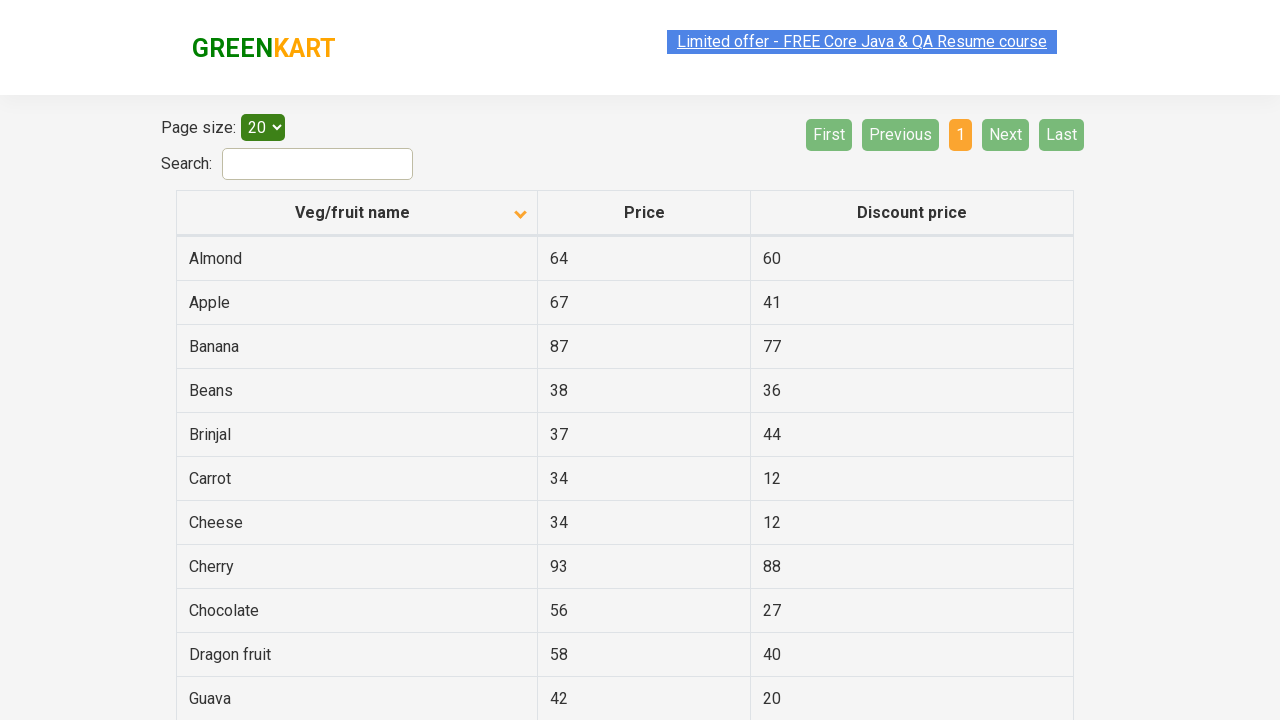

Verified that table is sorted alphabetically by vegetable name
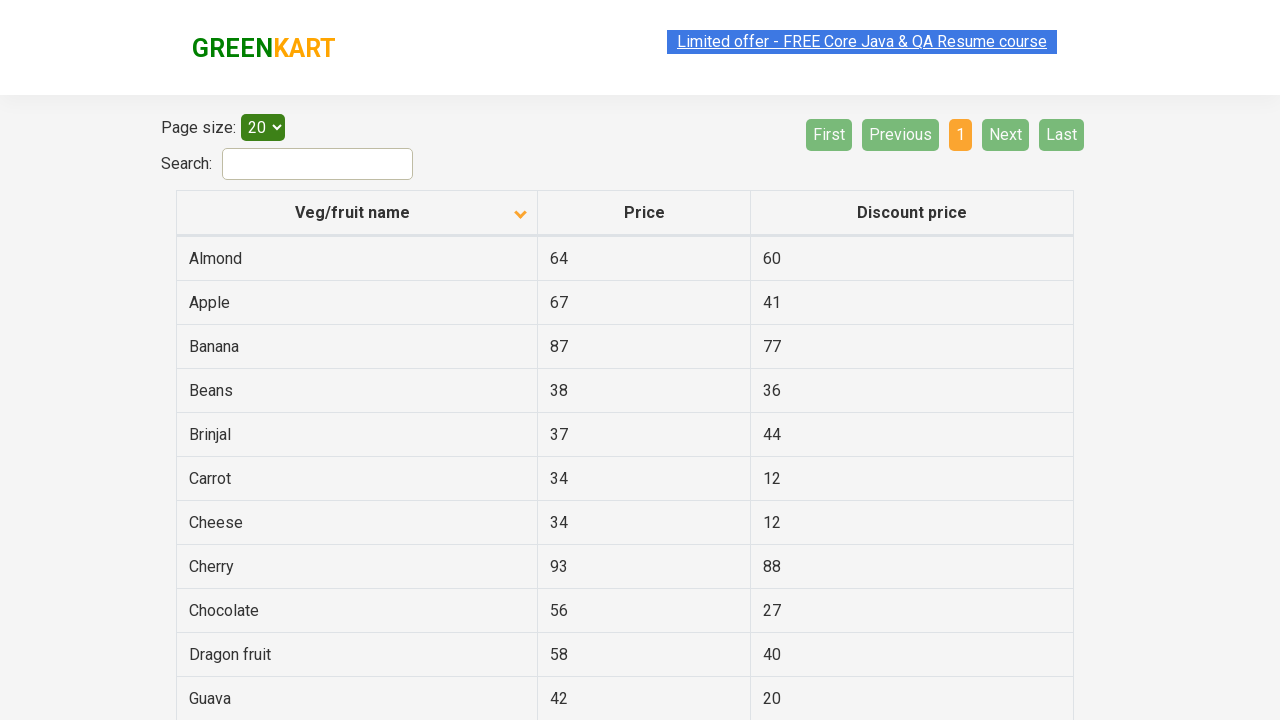

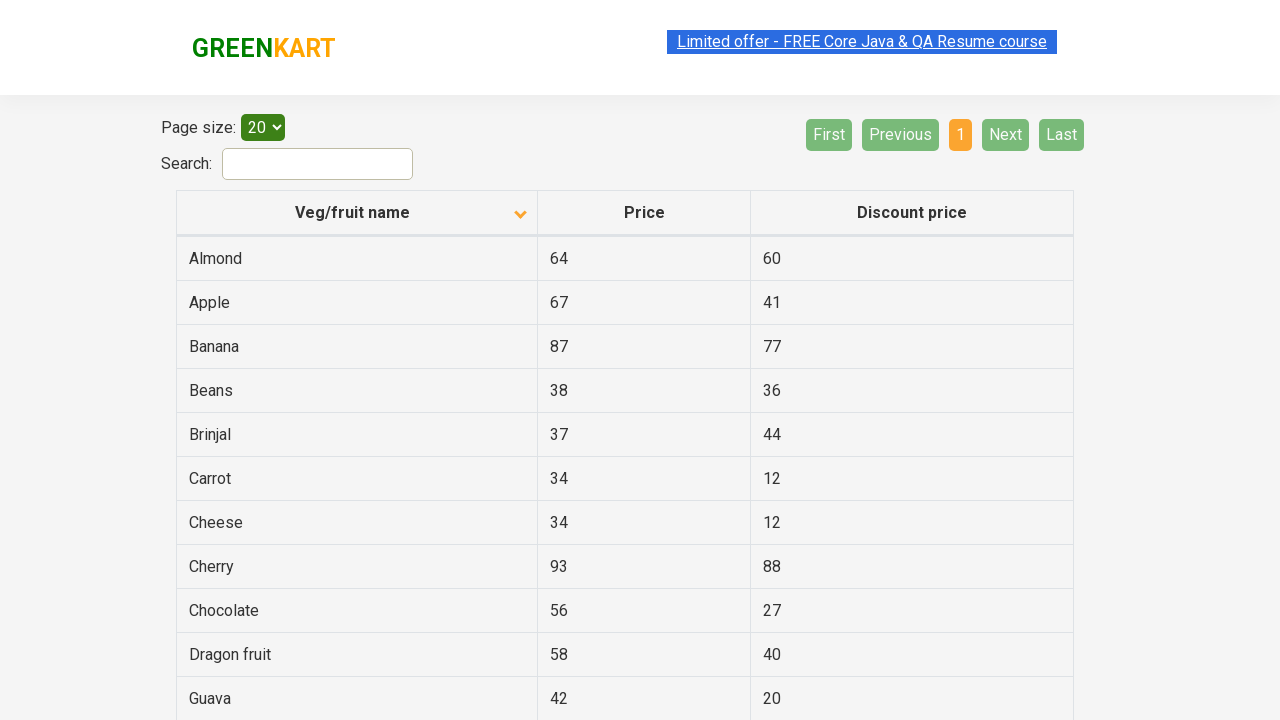